Creates a new paste on Pastebin.com by entering code content, setting expiration to 10 minutes, adding a title, and submitting the form.

Starting URL: https://pastebin.com

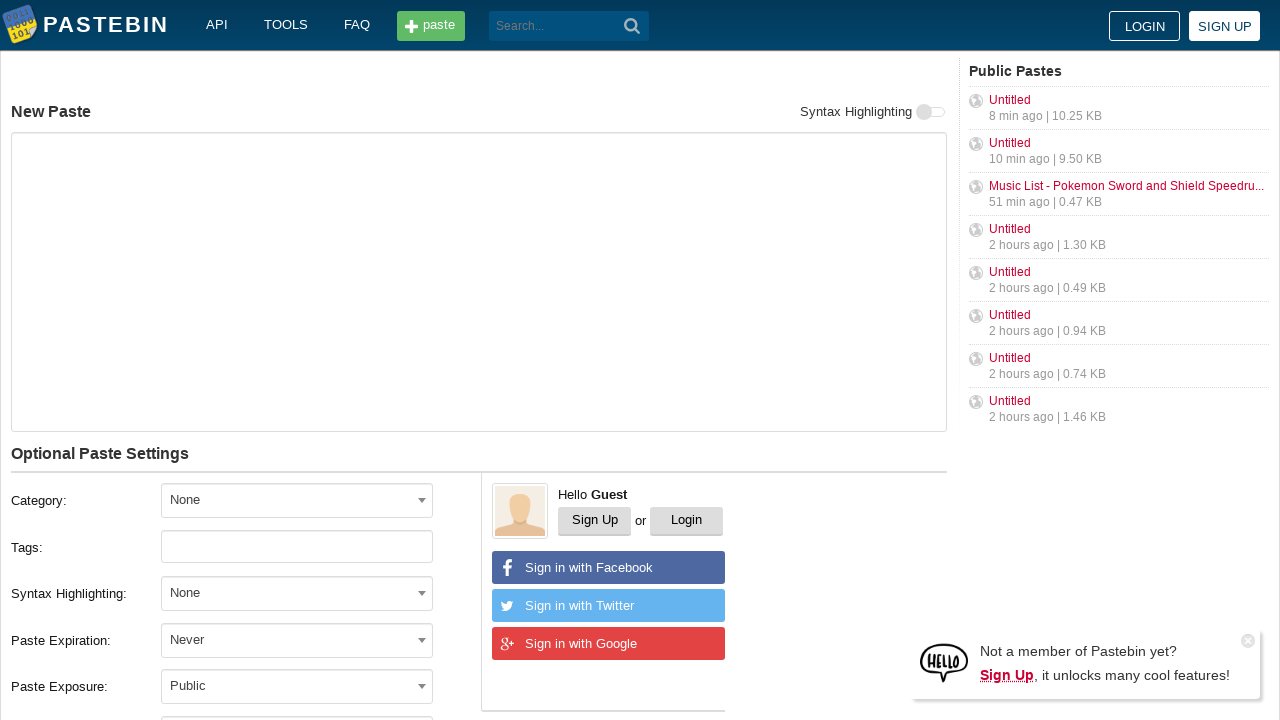

Filled paste content area with 'Hello from WebDriver' on #postform-text
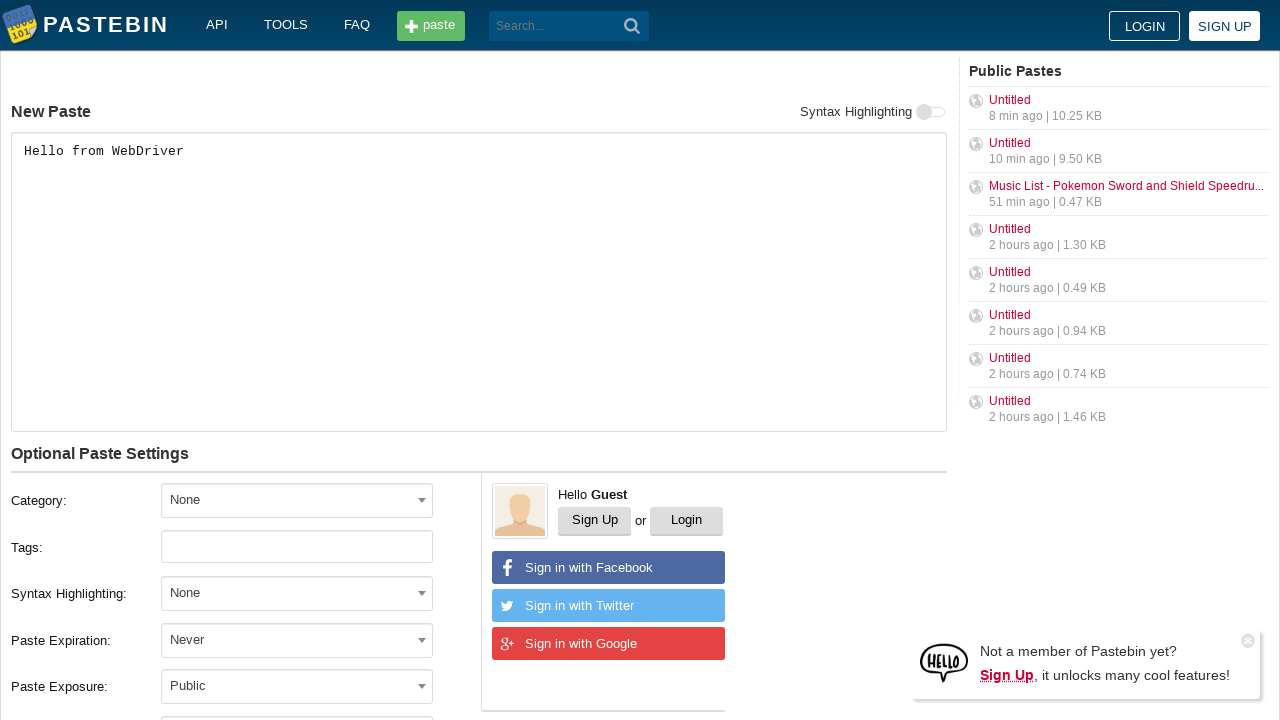

Clicked expiration dropdown at (297, 640) on #select2-postform-expiration-container
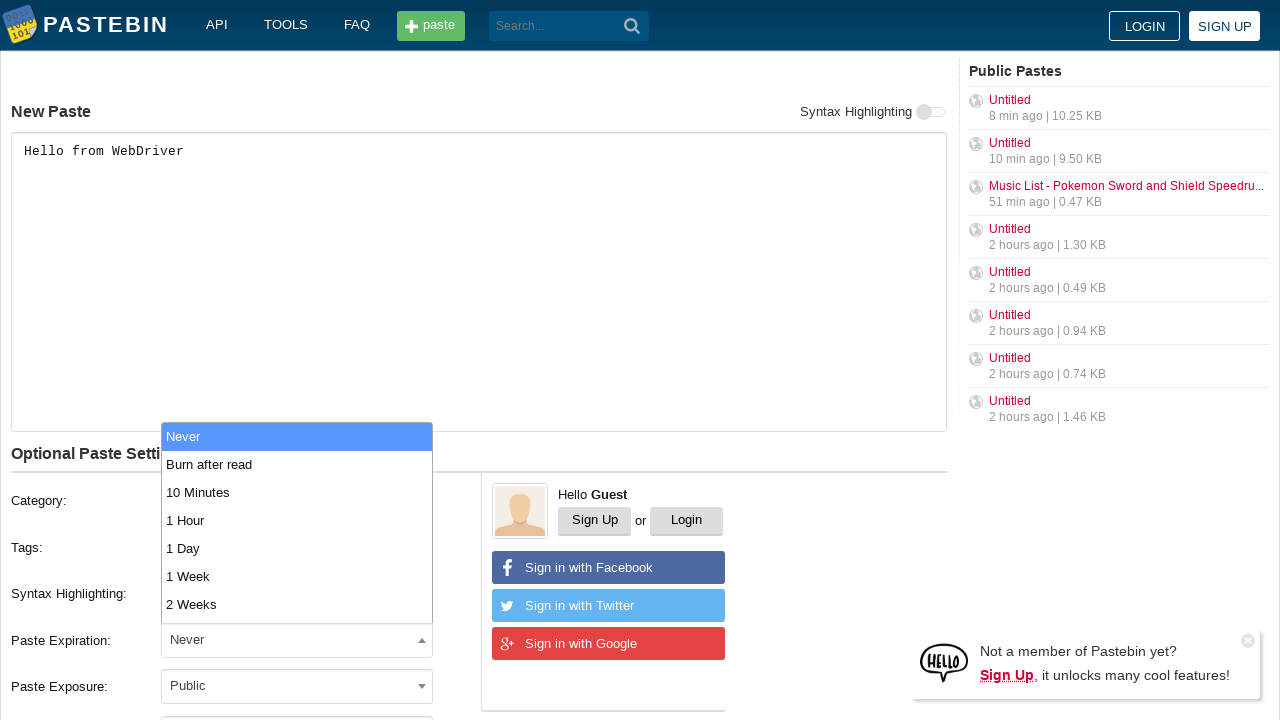

Selected '10 Minutes' expiration option at (297, 492) on xpath=//li[contains(text(), '10 Minutes')]
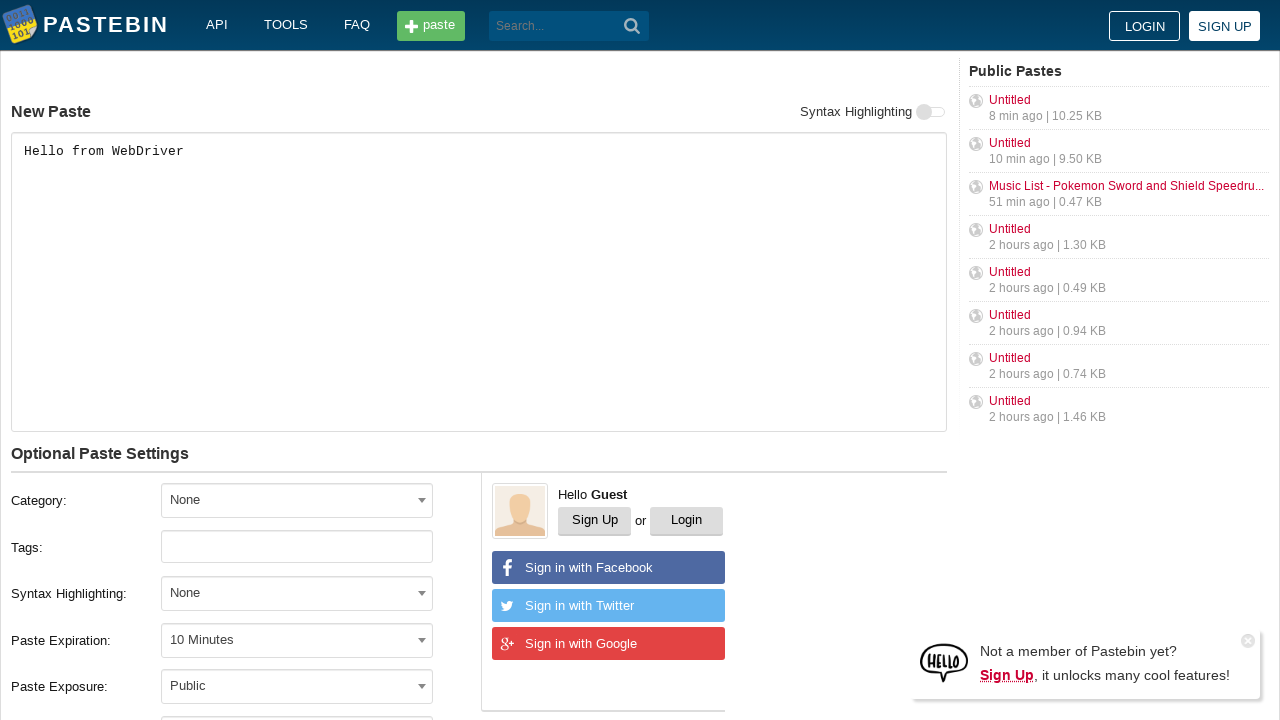

Filled paste title with 'helloweb' on #postform-name
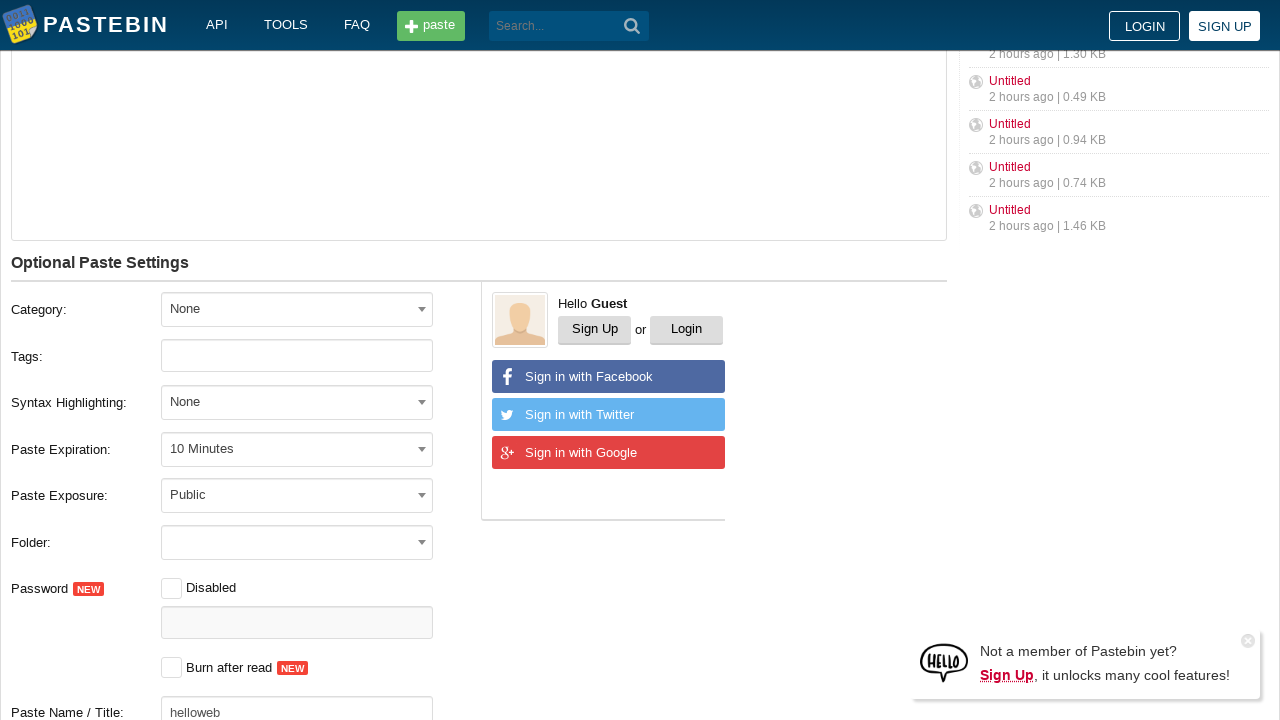

Clicked submit button to create the paste at (632, 26) on button[type='submit']
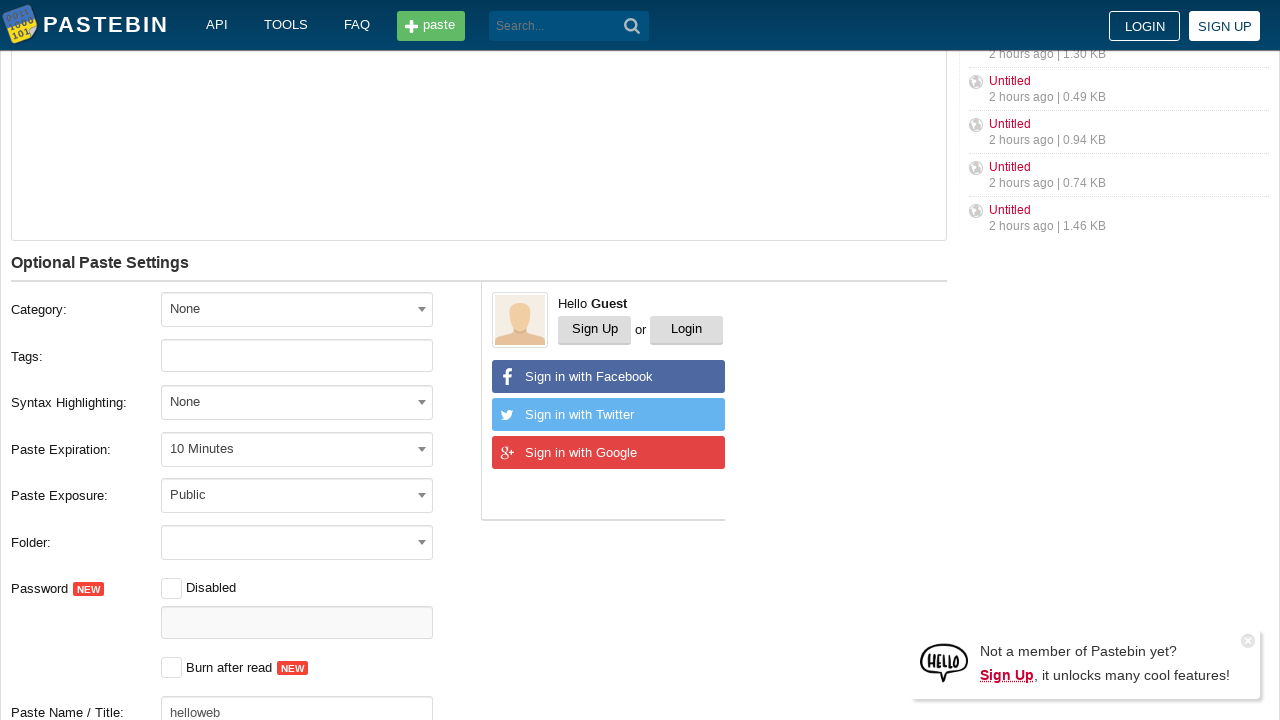

Paste successfully created and page navigated to paste URL
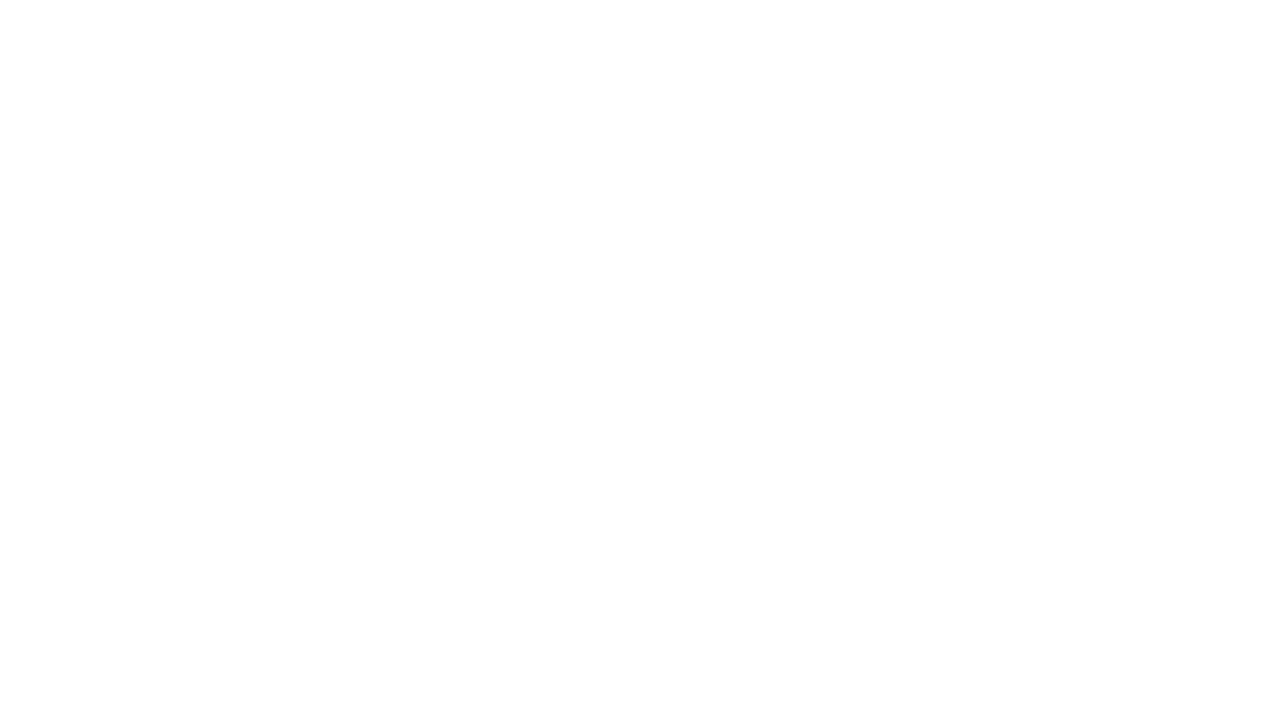

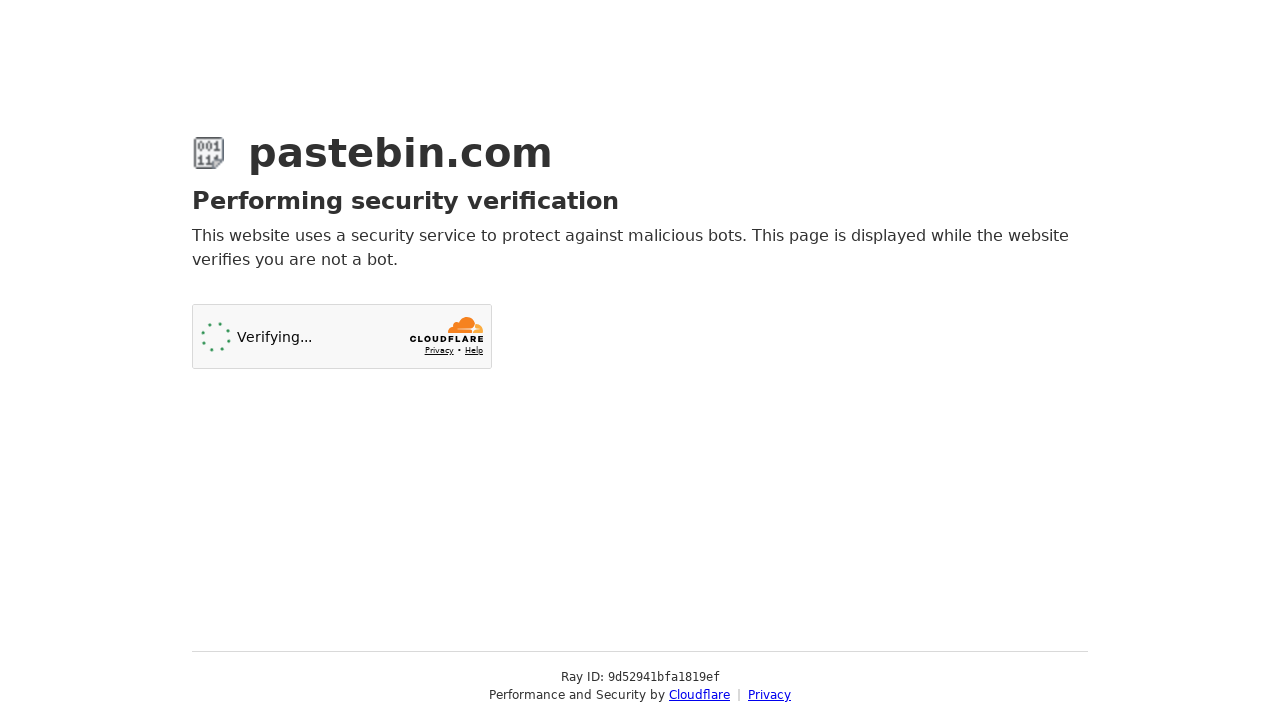